Tests alert handling by clicking a link that triggers an alert, reading the alert text, and accepting it

Starting URL: https://www.qa-practice.com/elements/alert/alert

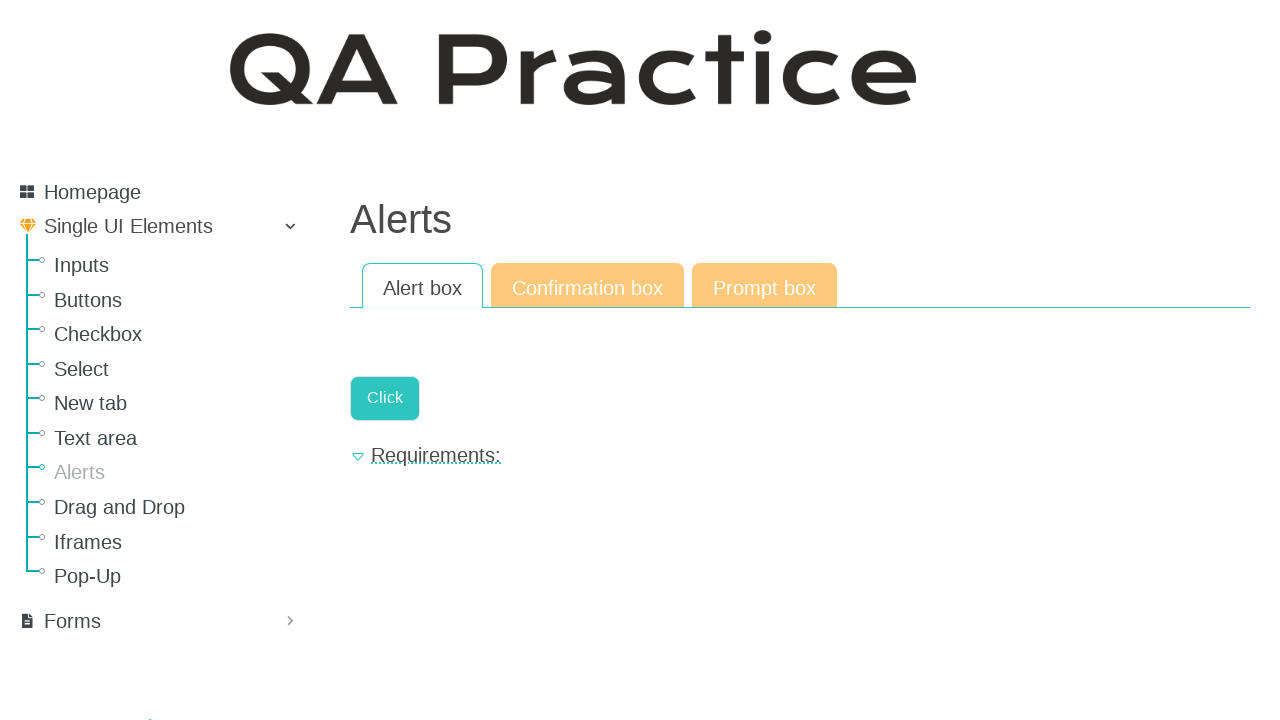

Set up alert dialog handler to accept alerts
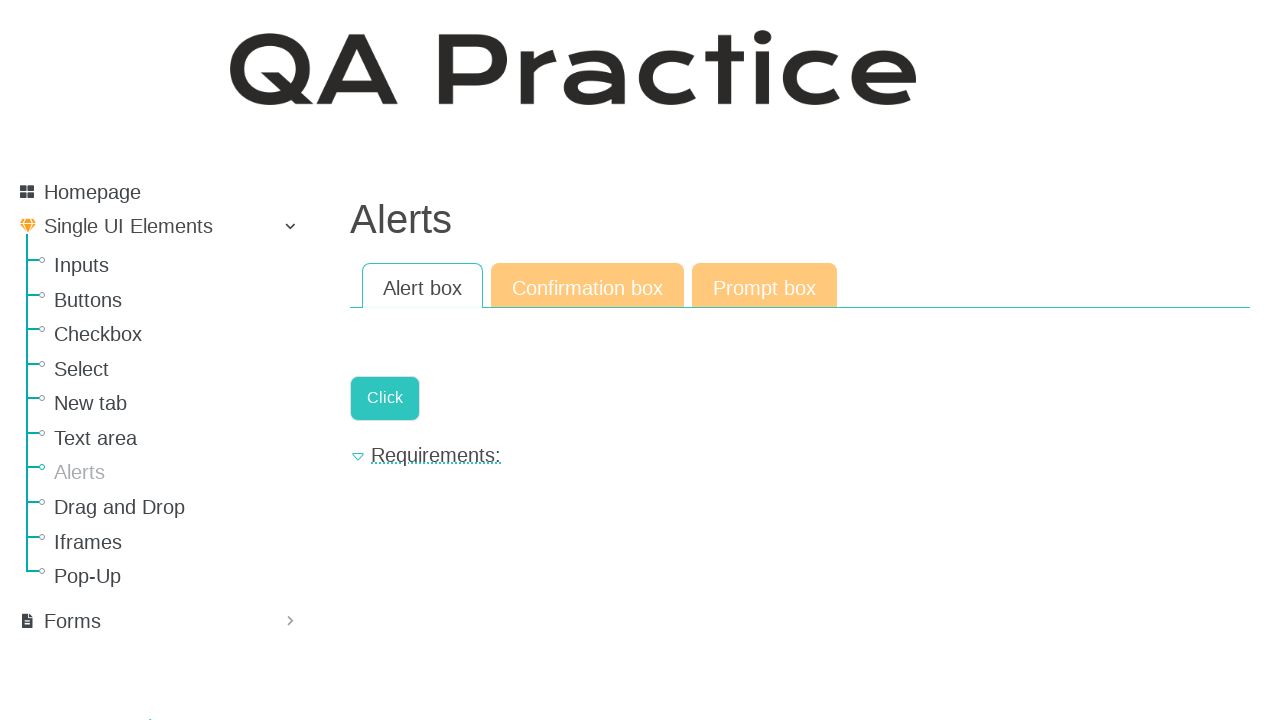

Clicked link to trigger alert at (385, 398) on text=Click
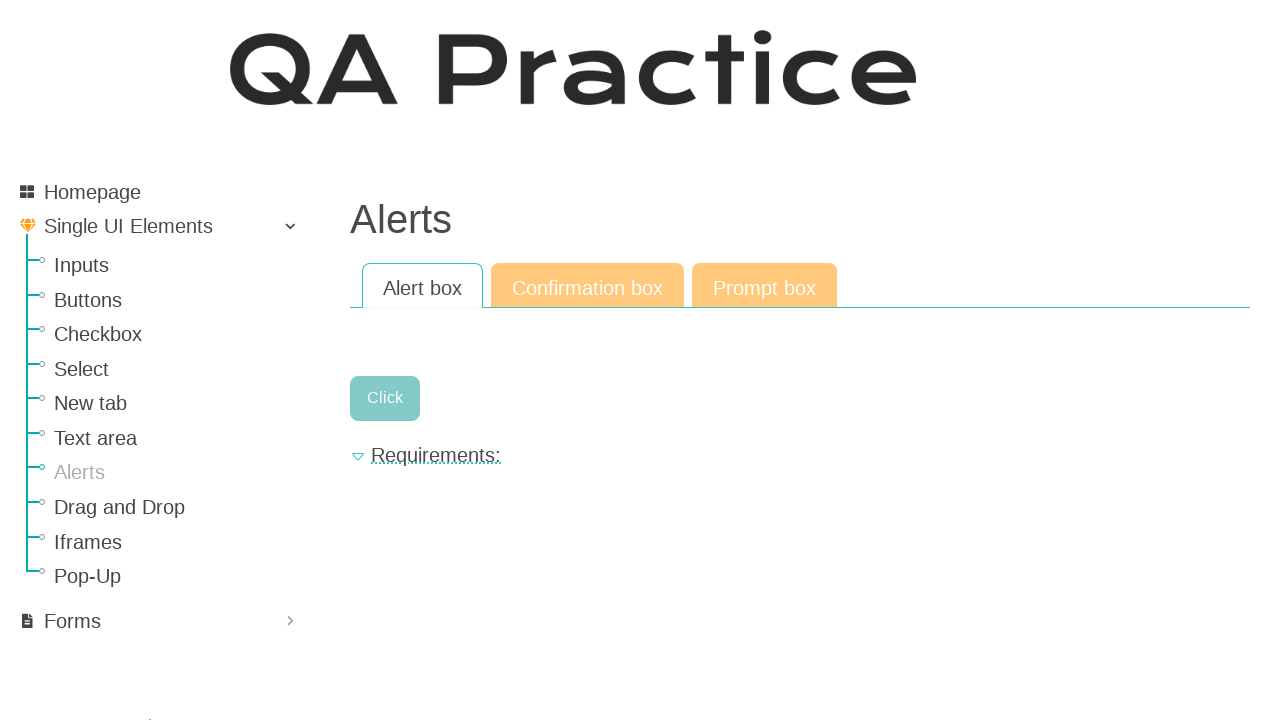

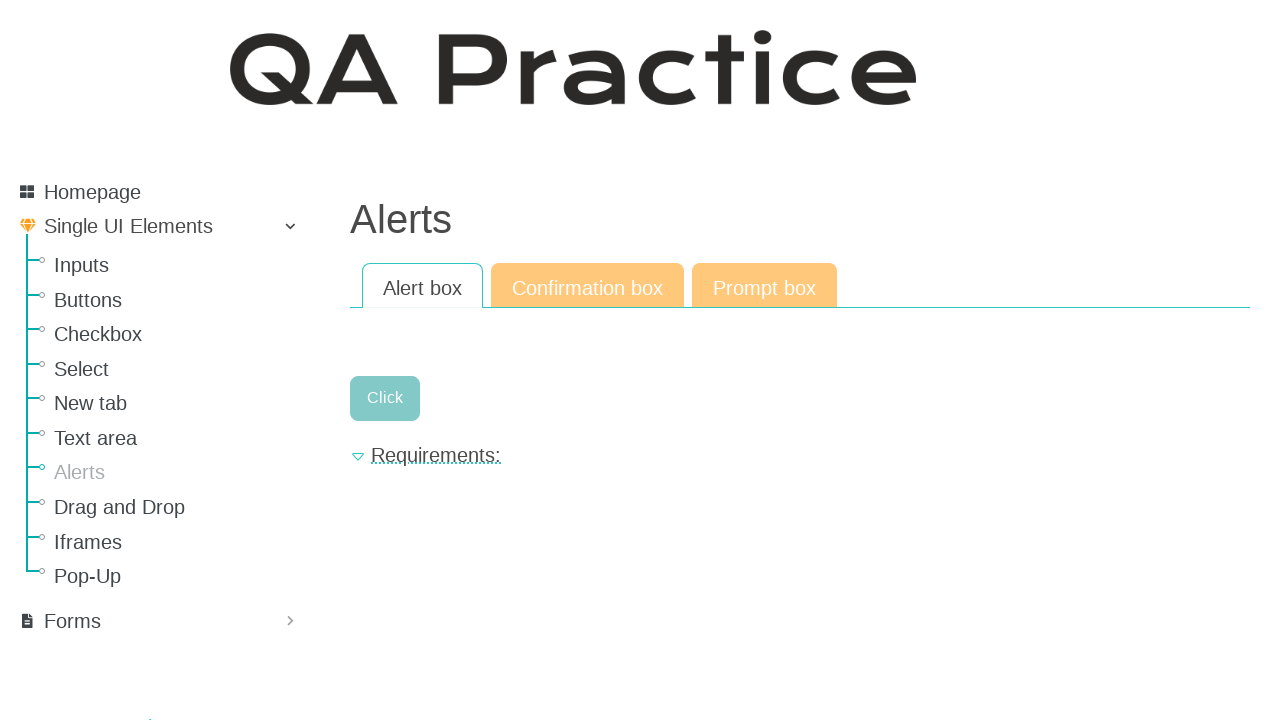